Tests the behavior of return date element visibility/enablement based on trip type selection (one-way vs round-trip)

Starting URL: https://rahulshettyacademy.com/dropdownsPractise/

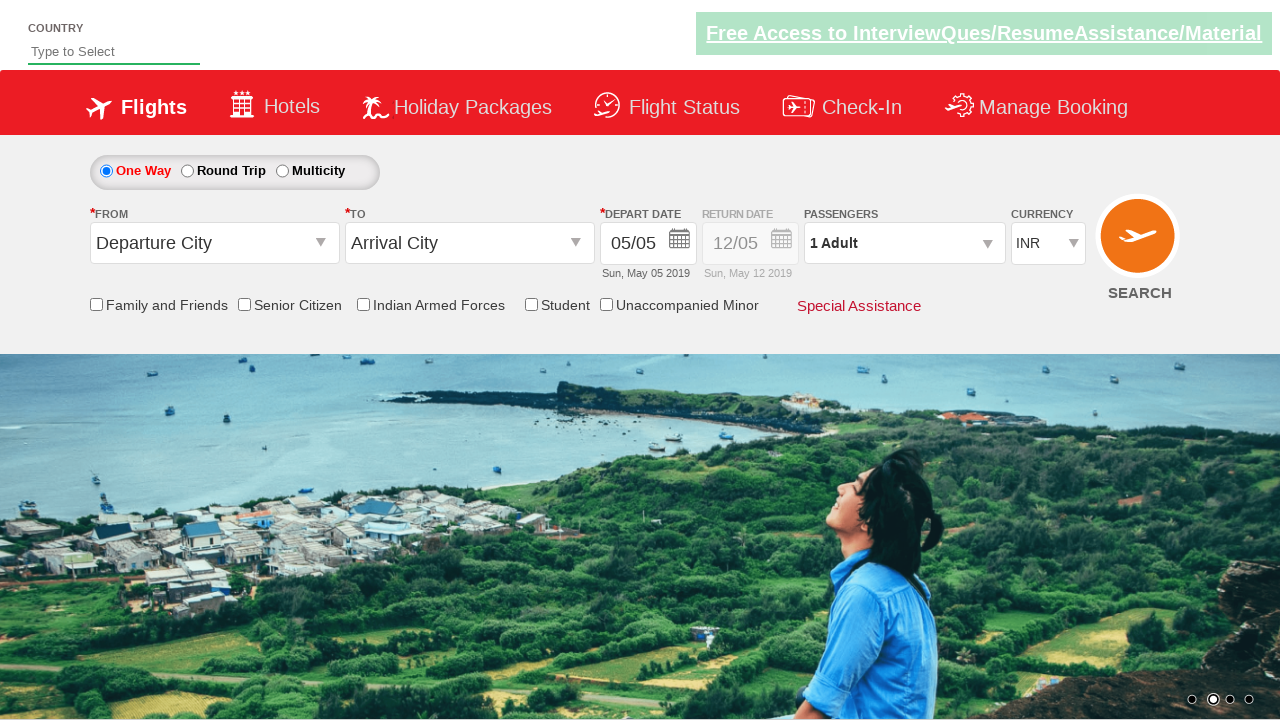

Clicked one-way trip radio button at (106, 171) on #ctl00_mainContent_rbtnl_Trip_0
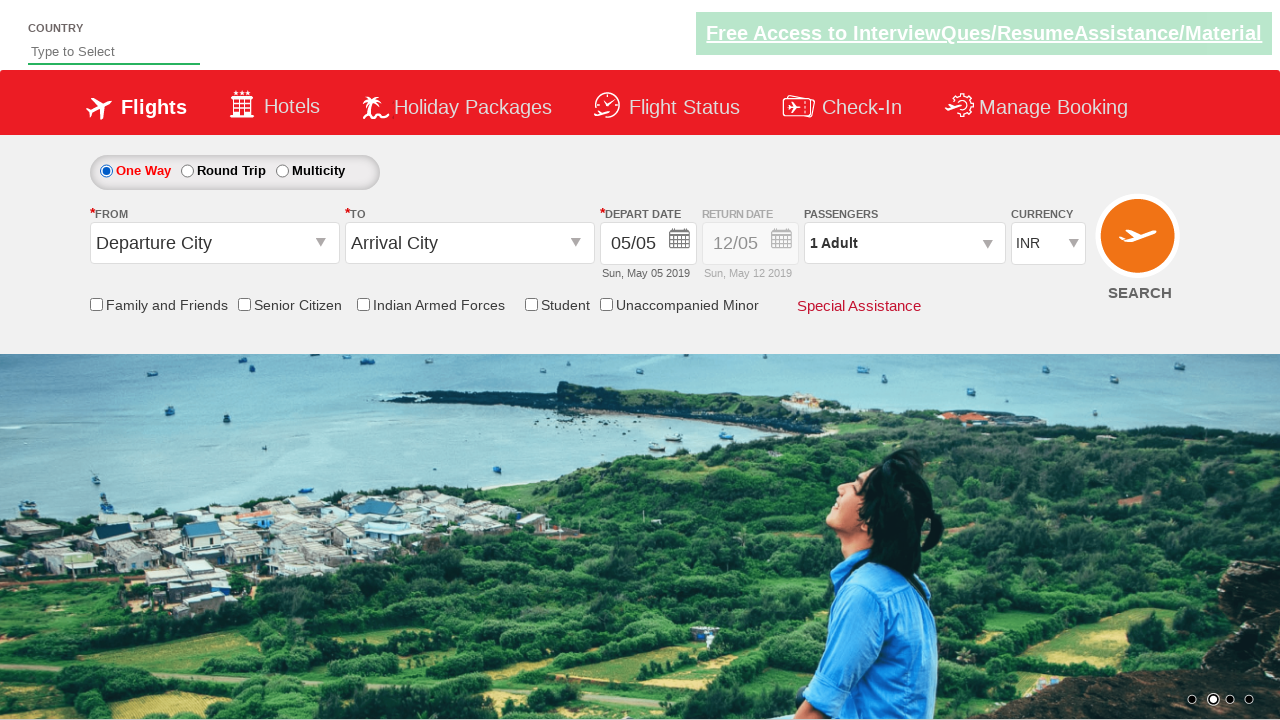

Retrieved style attribute of return date element for one-way trip
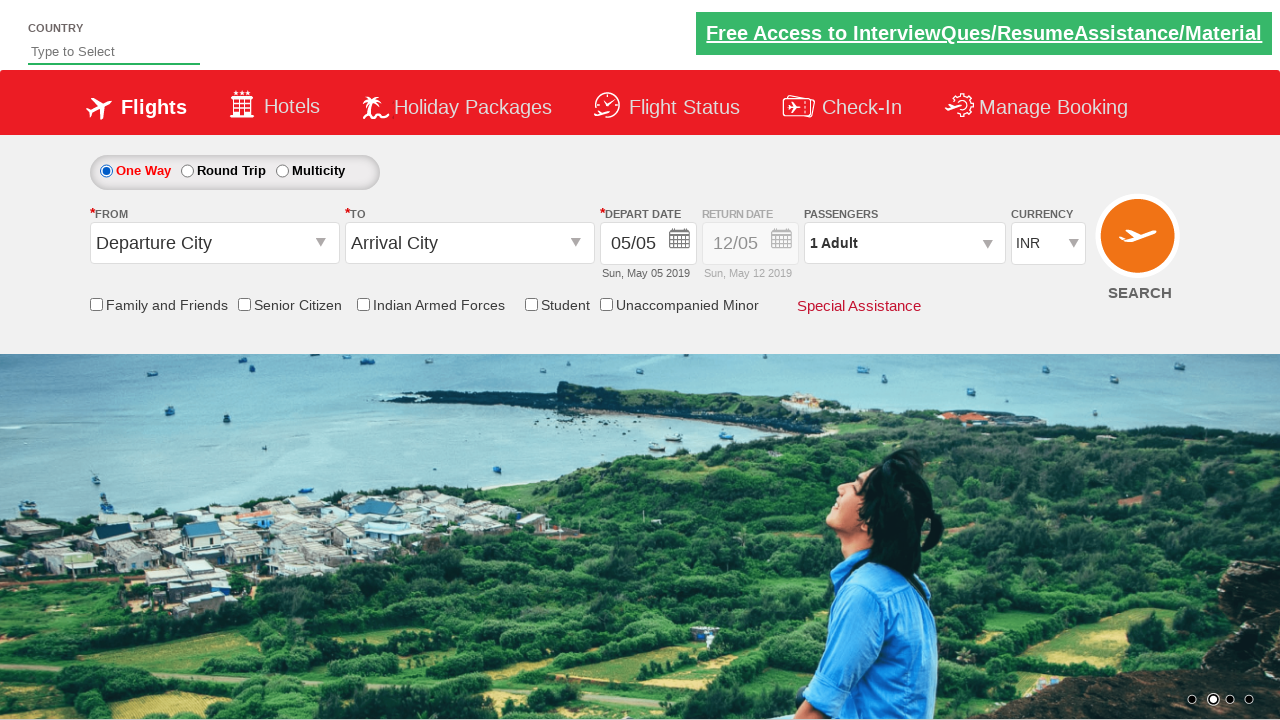

Clicked round-trip radio button at (187, 171) on #ctl00_mainContent_rbtnl_Trip_1
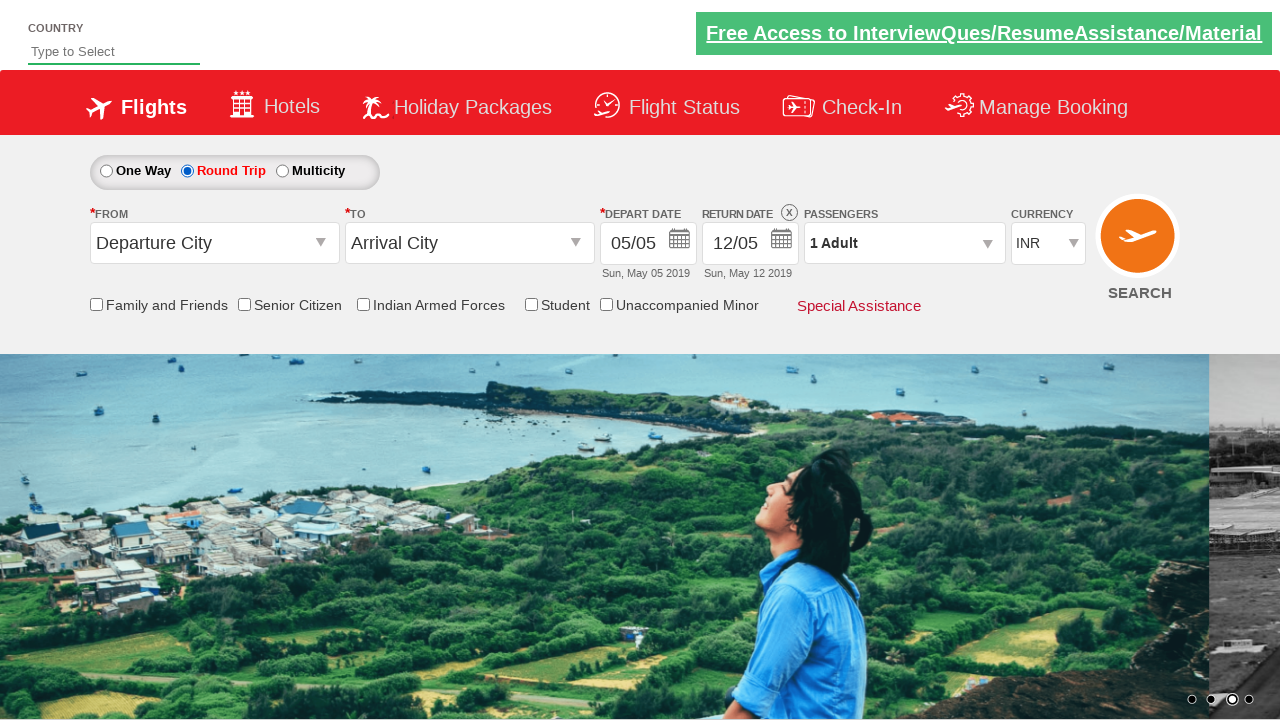

Retrieved style attribute of return date element for round-trip
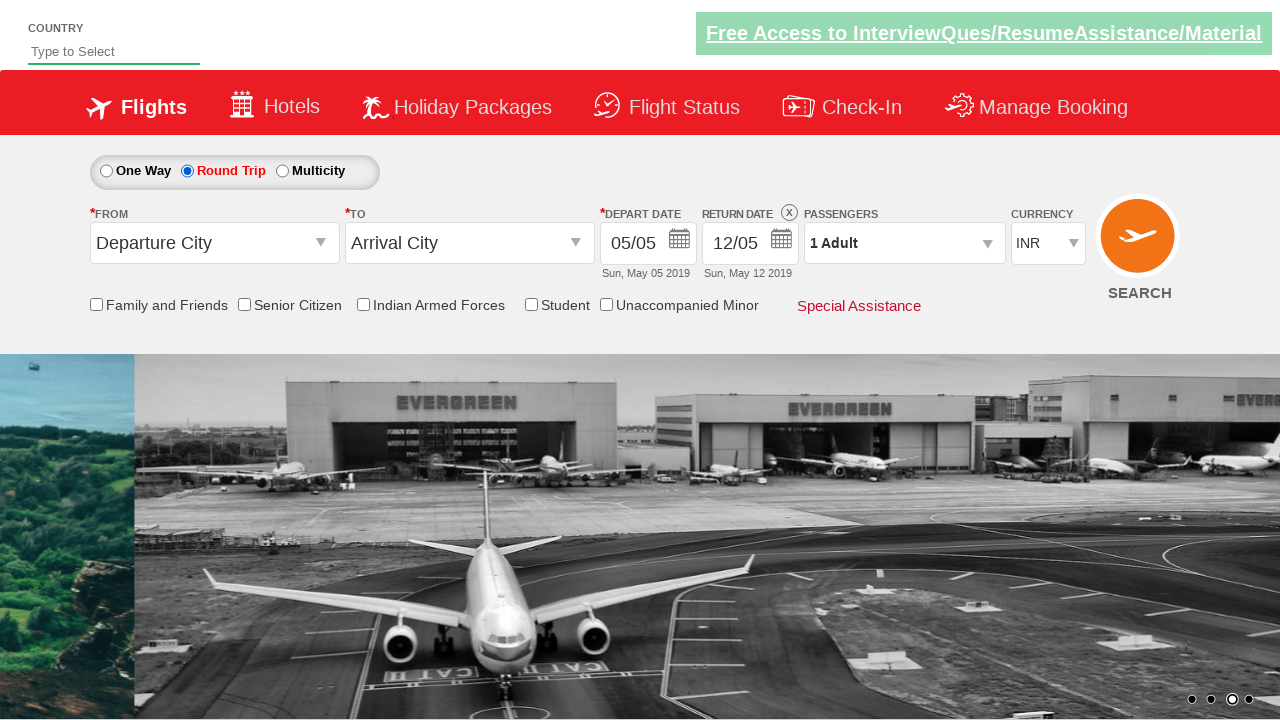

Verified return date element is enabled (opacity: 1) for round-trip selection
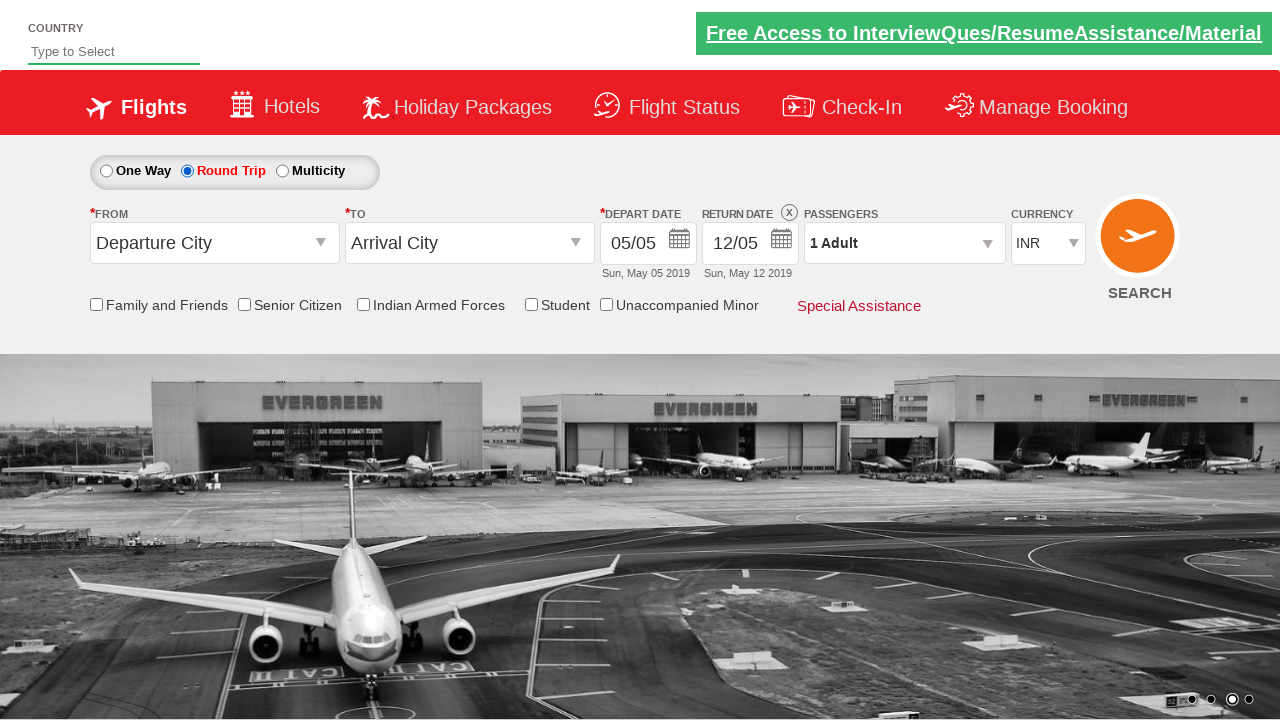

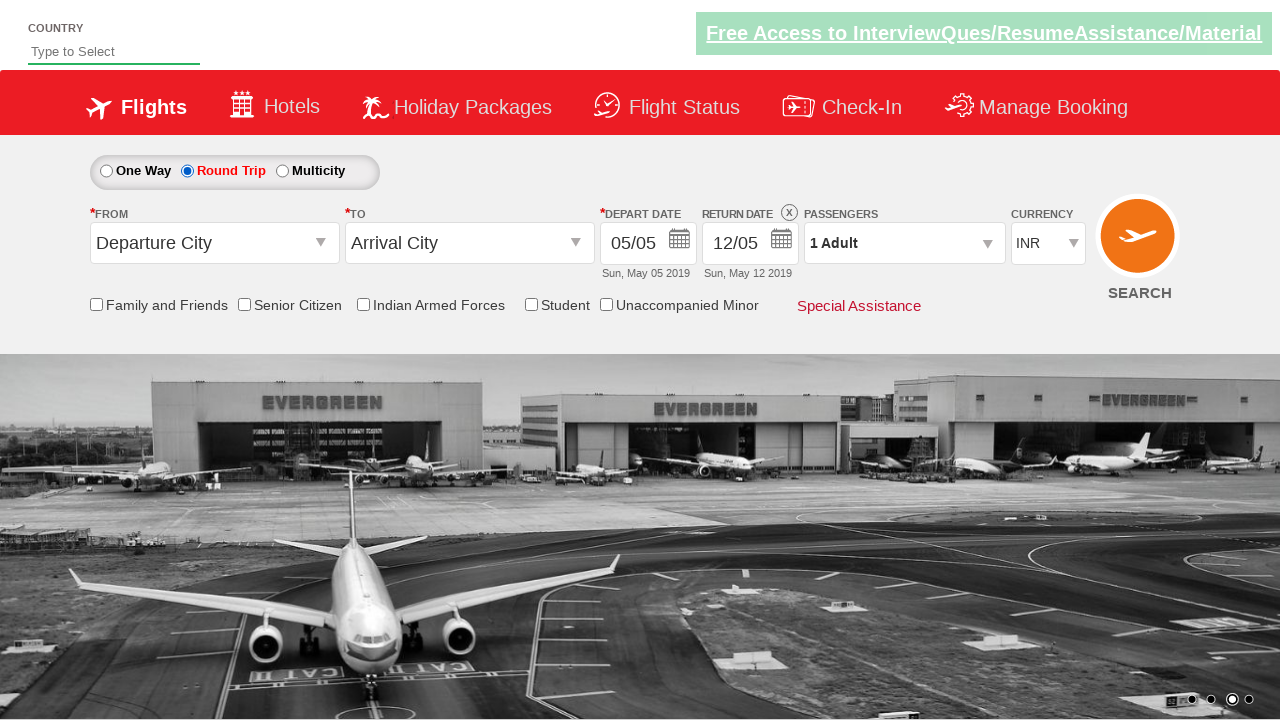